Tests calculator addition functionality by clicking 1 + 2 and verifying the result equals 3

Starting URL: https://testpages.eviltester.com/styled/apps/calculator.html

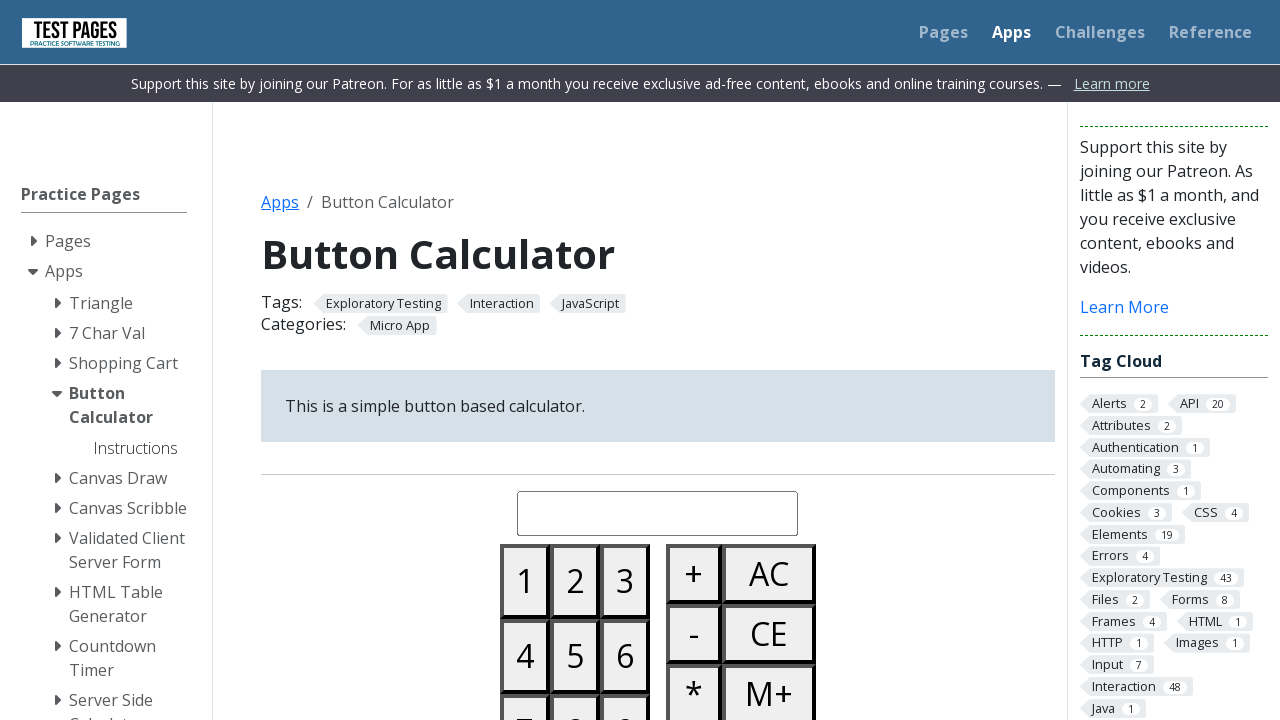

Clicked button 1 on calculator at (525, 581) on #button01
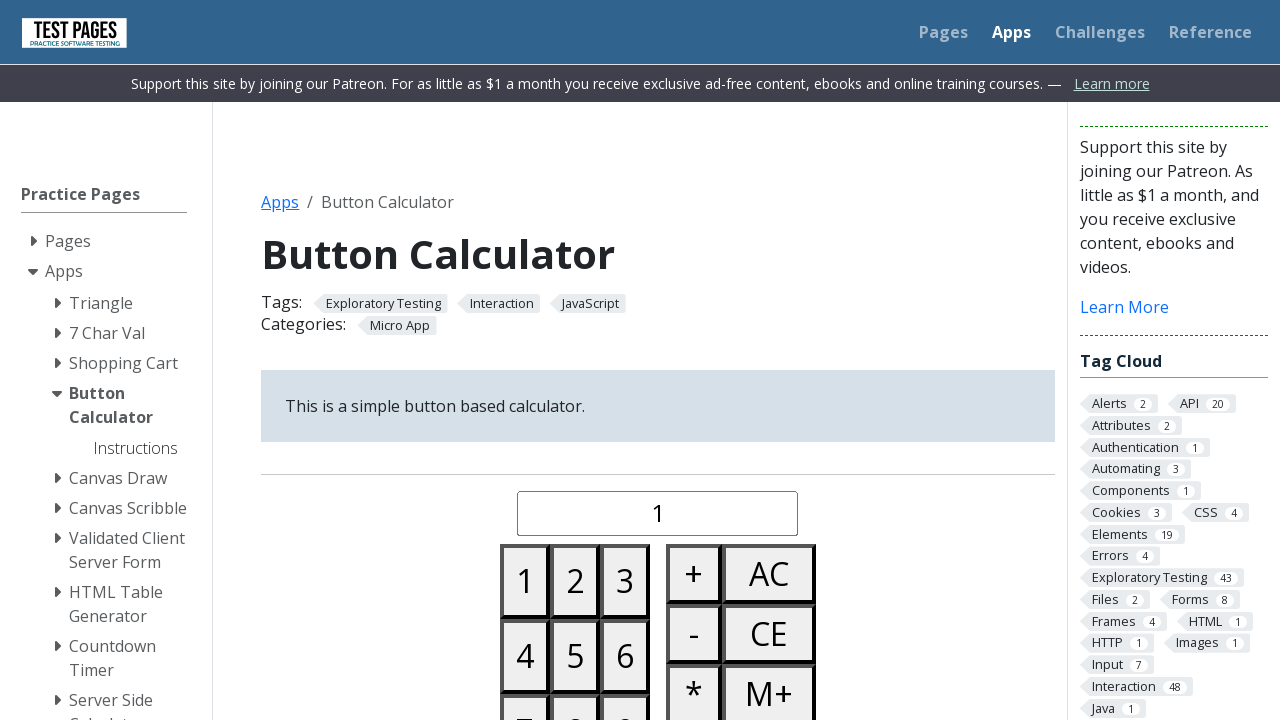

Clicked plus button on calculator at (694, 574) on #buttonplus
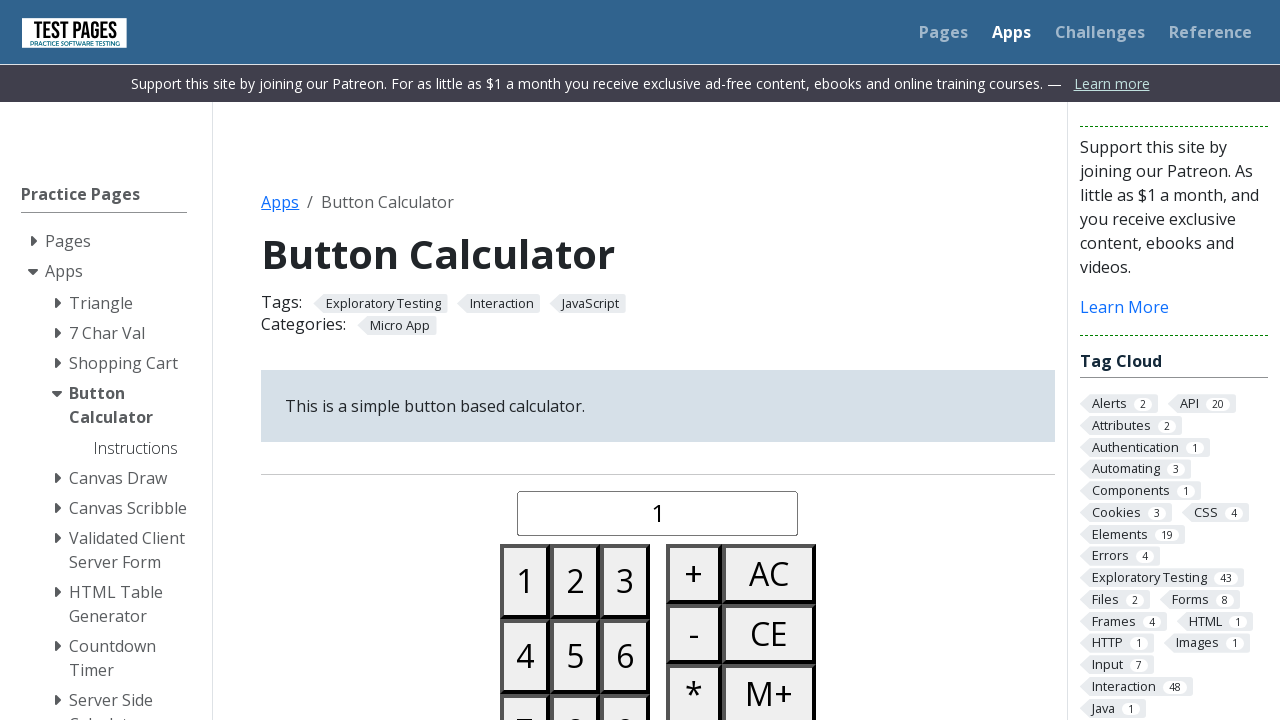

Clicked button 2 on calculator at (575, 581) on #button02
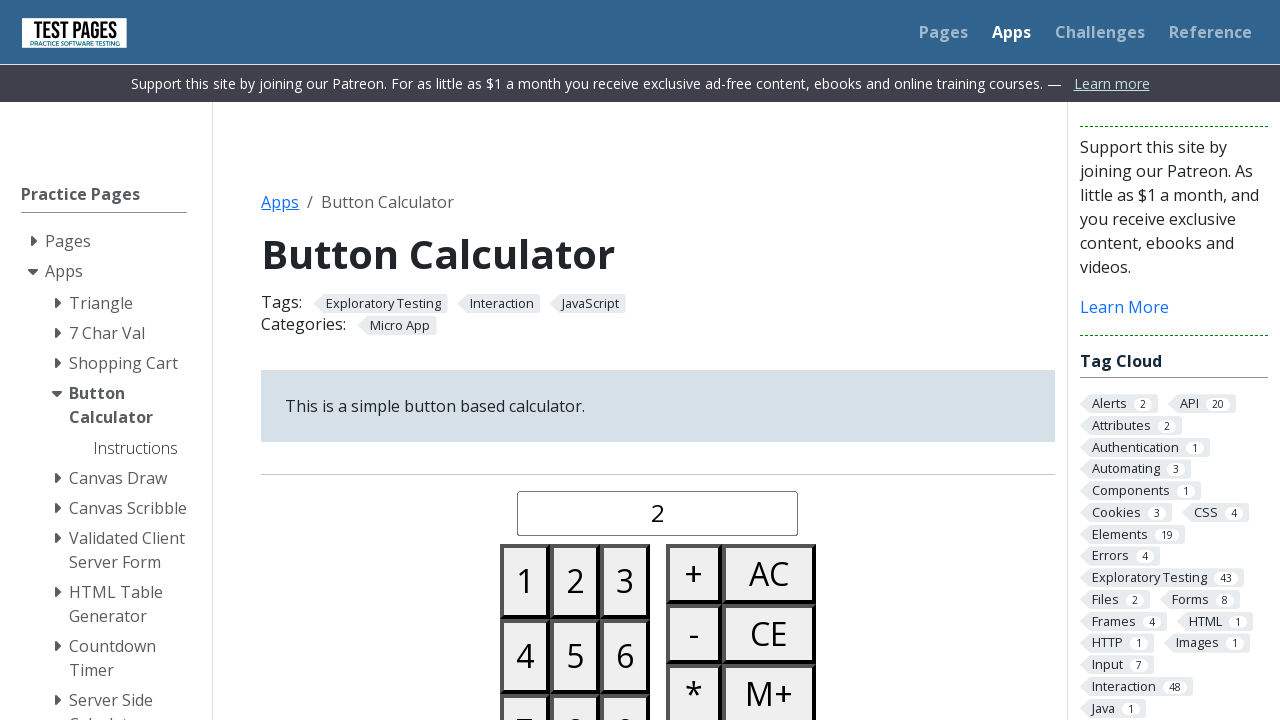

Clicked equals button to calculate result at (694, 360) on #buttonequals
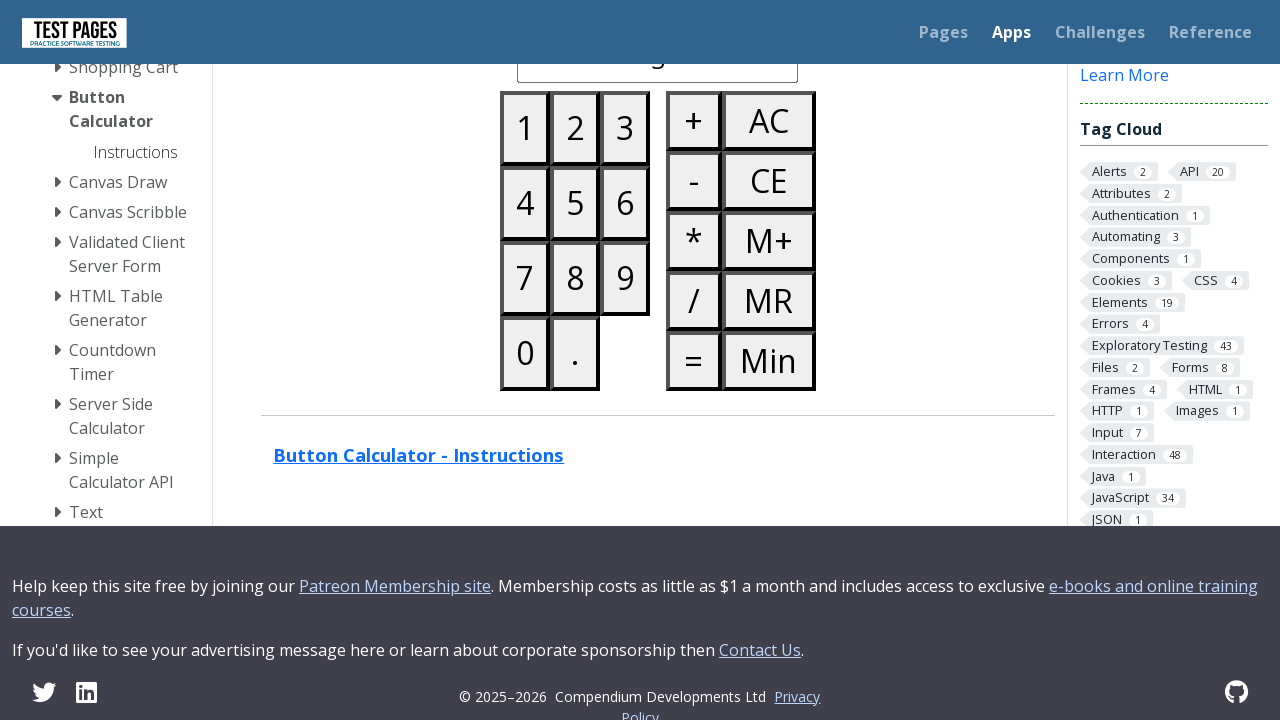

Calculator display loaded with result
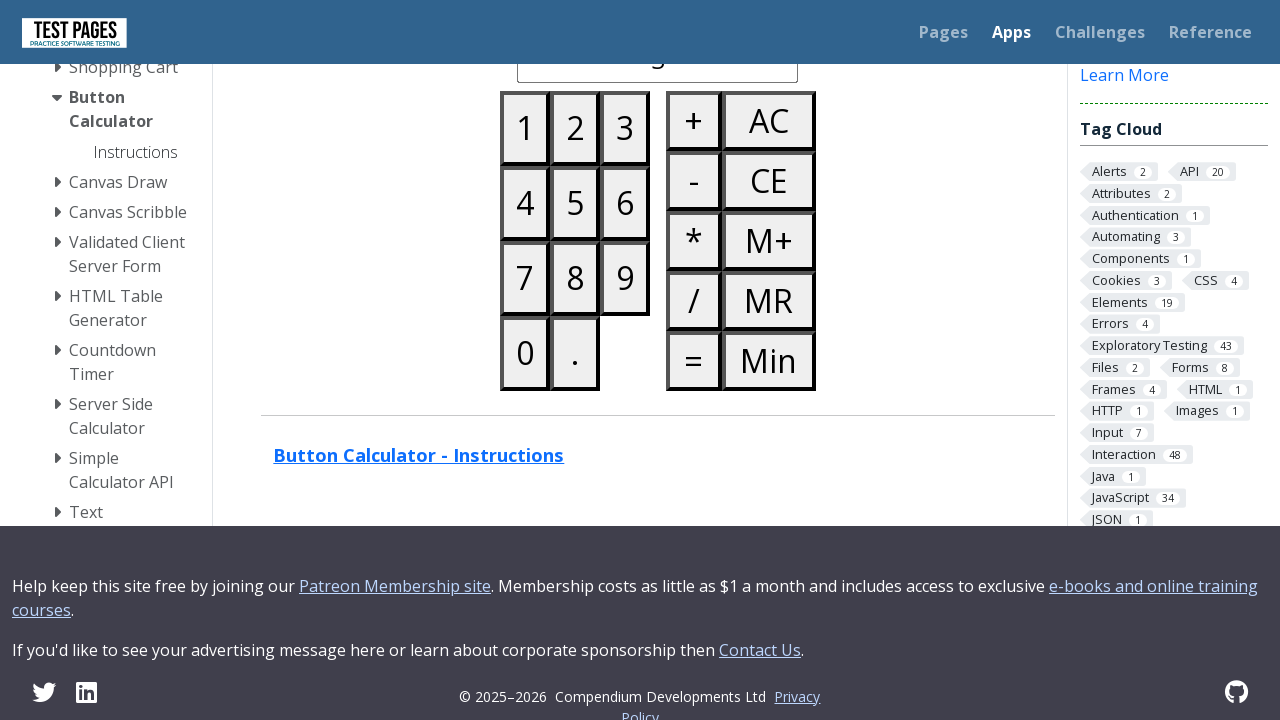

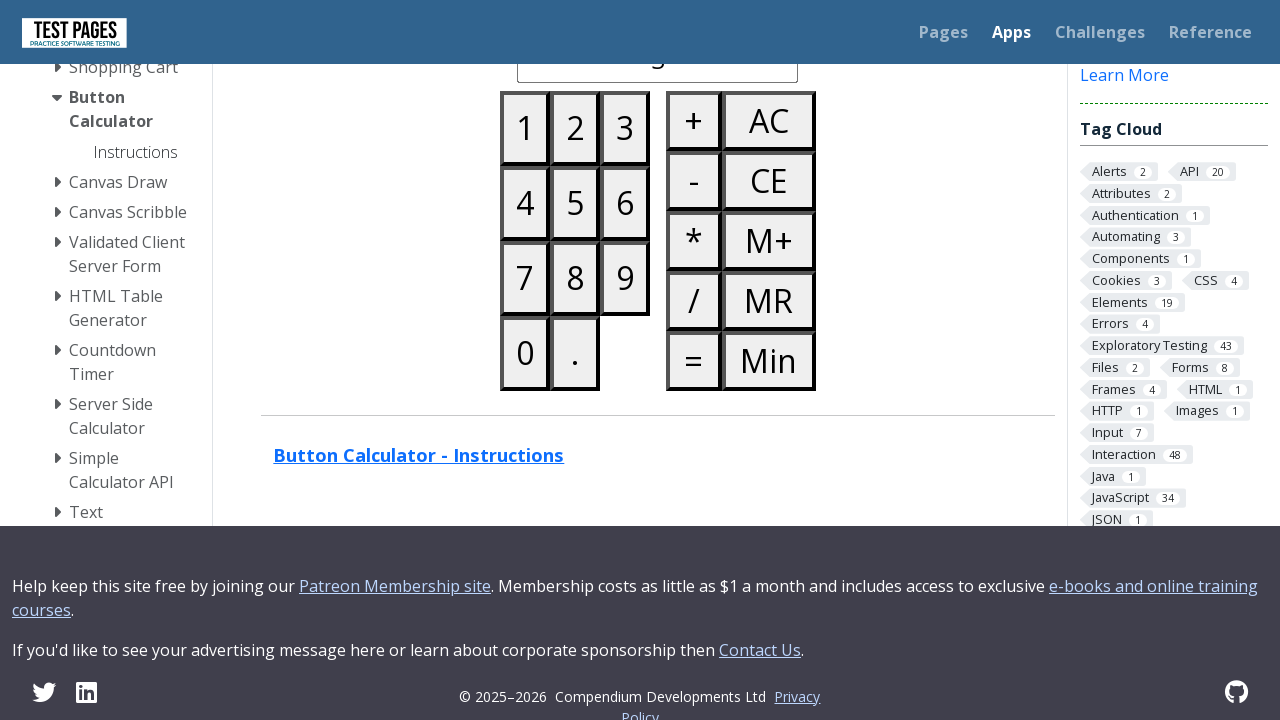